Tests closing a modal window by waiting for it to appear, clicking the close button, and verifying the modal disappears

Starting URL: https://the-internet.herokuapp.com/entry_ad

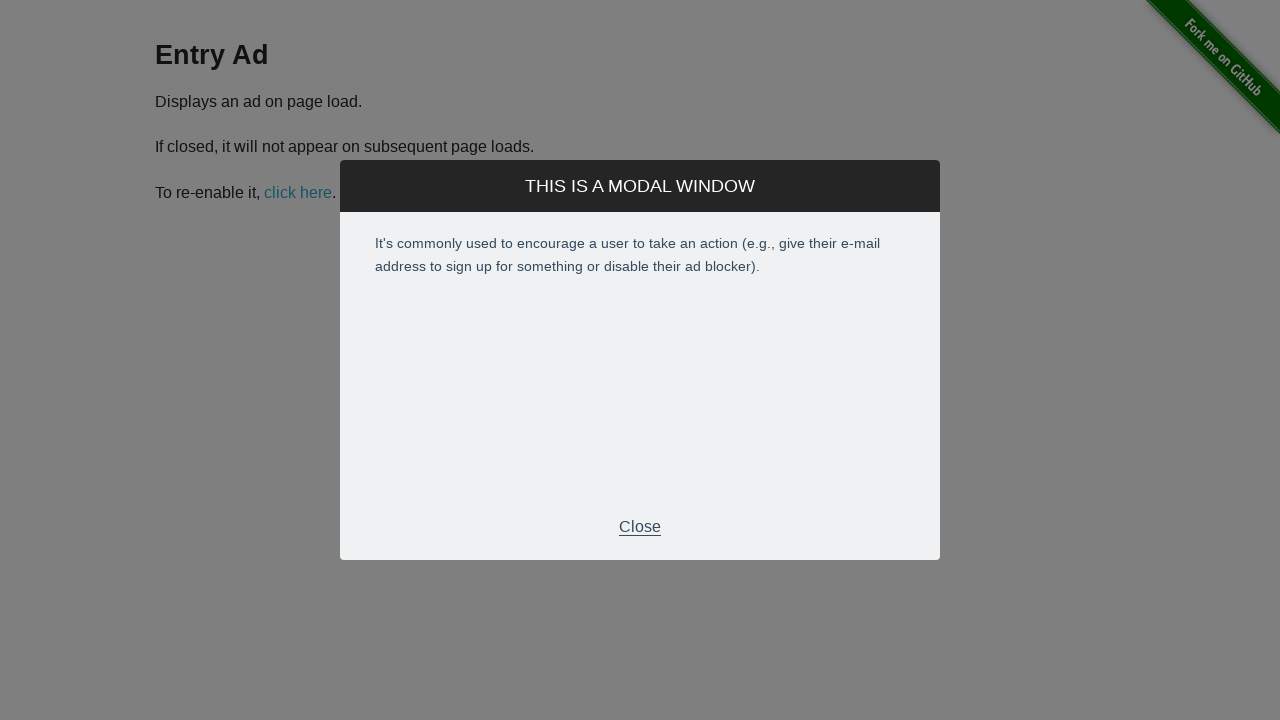

Waited for modal window to appear
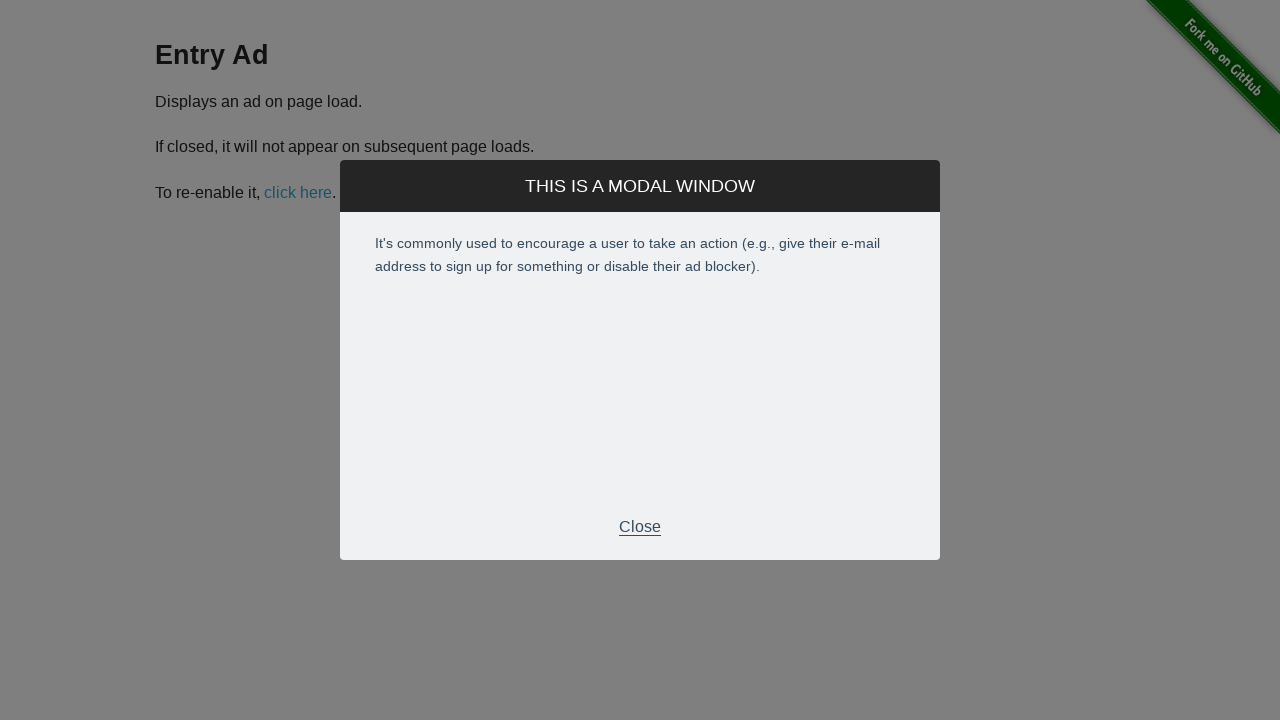

Clicked close button in modal footer at (640, 527) on #modal .modal-footer p
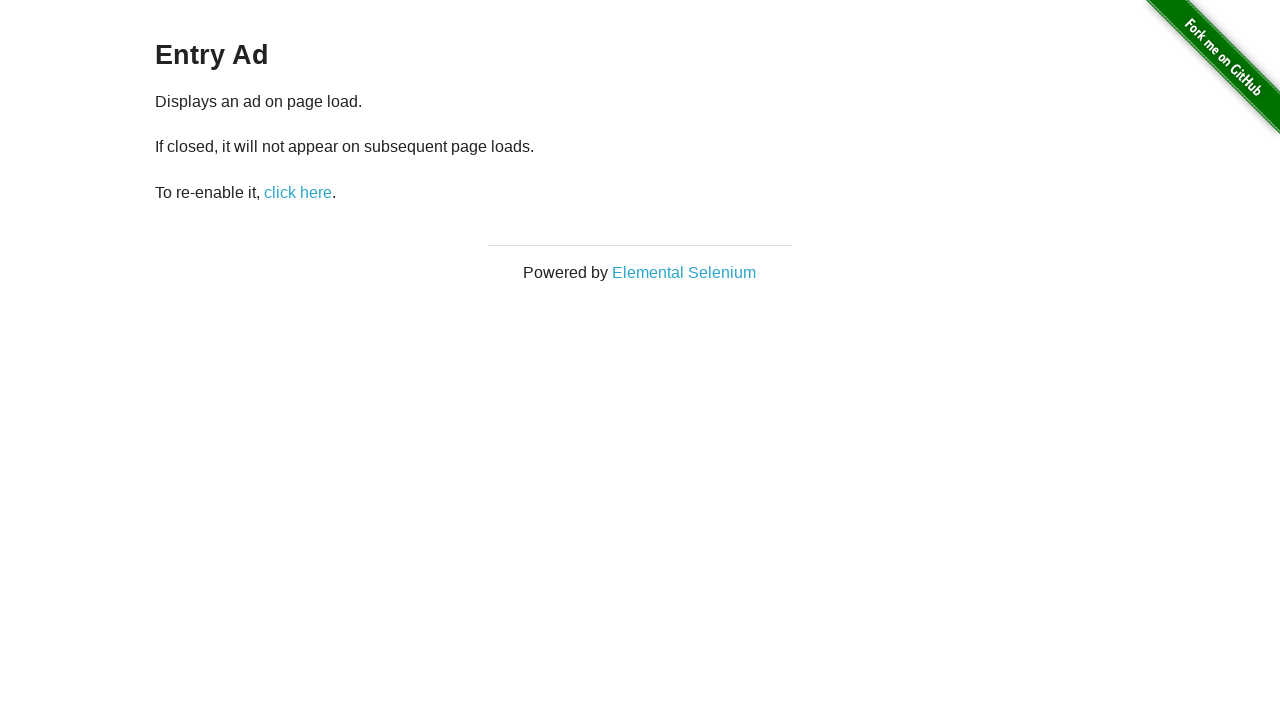

Verified modal window has closed and disappeared
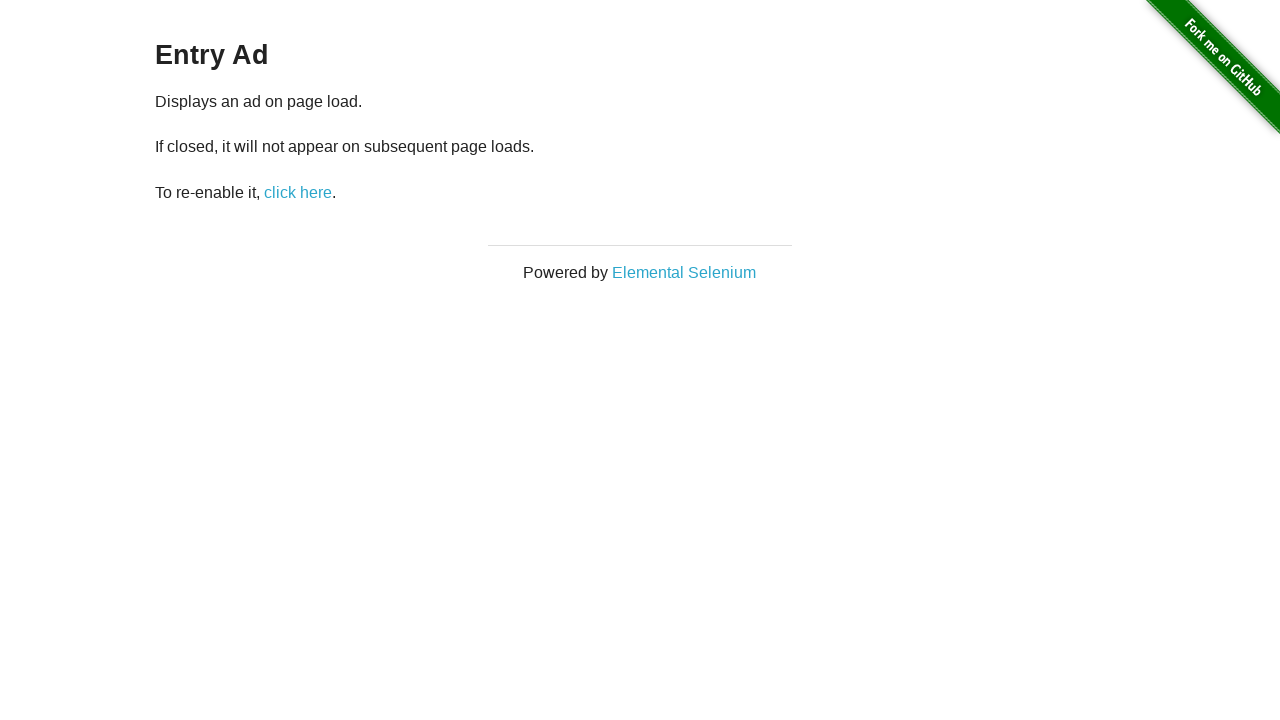

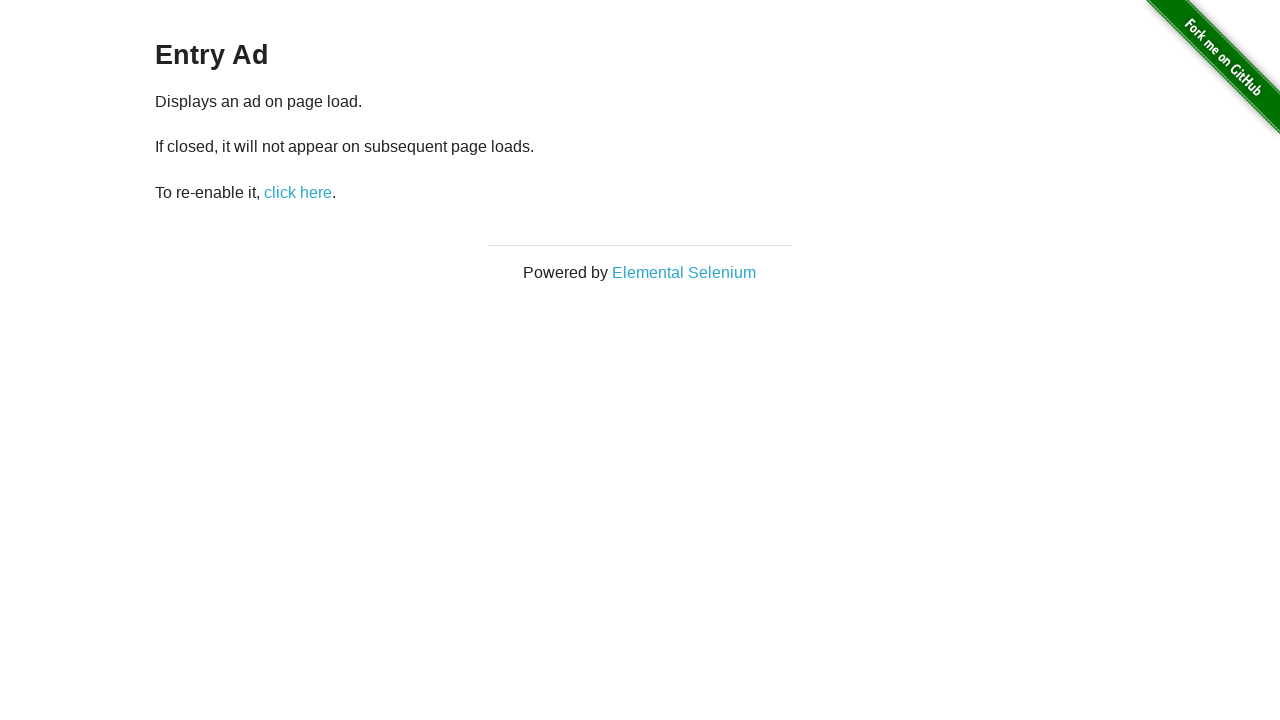